Tests marking all todo items as completed using the toggle all checkbox

Starting URL: https://demo.playwright.dev/todomvc

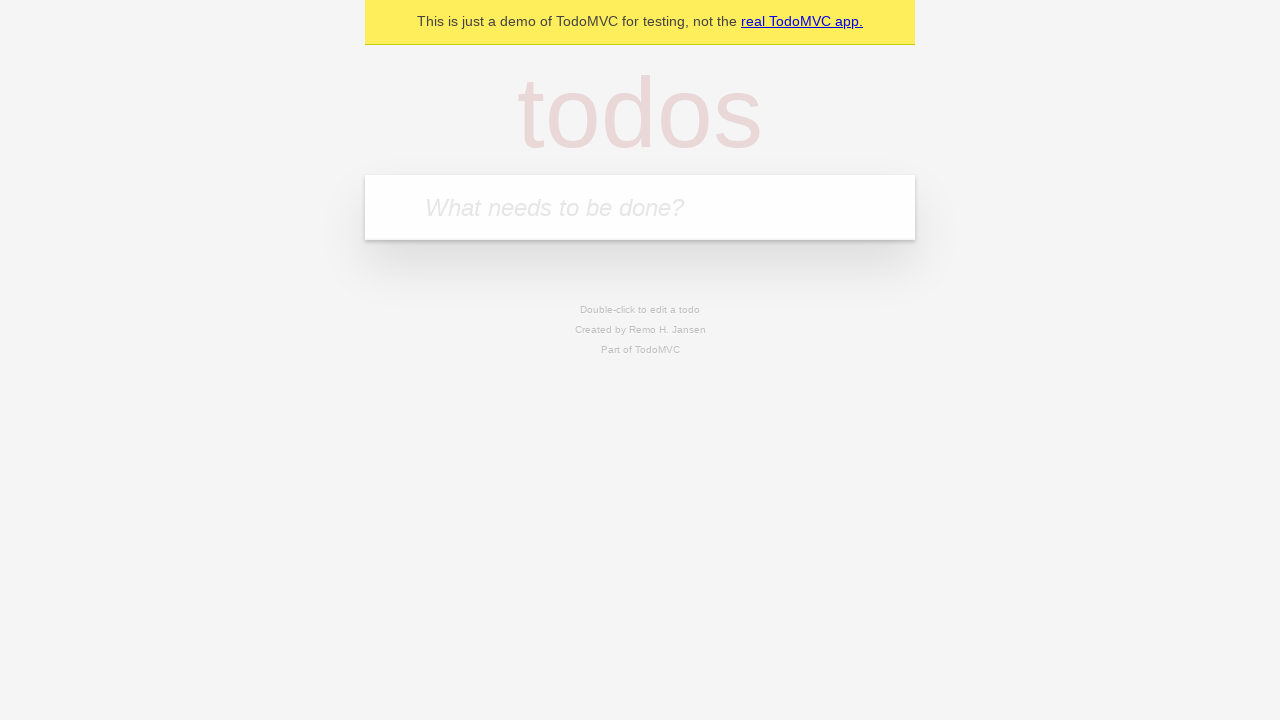

Filled todo input with 'buy some cheese' on internal:attr=[placeholder="What needs to be done?"i]
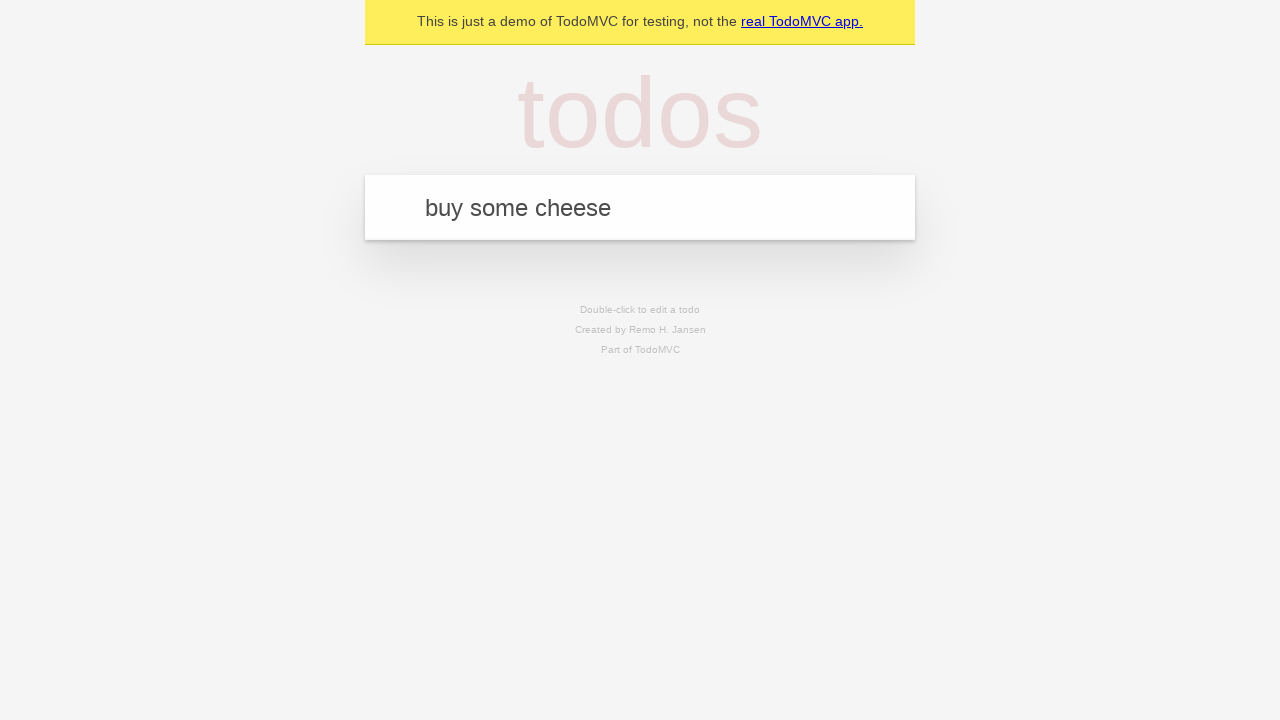

Pressed Enter to add first todo item on internal:attr=[placeholder="What needs to be done?"i]
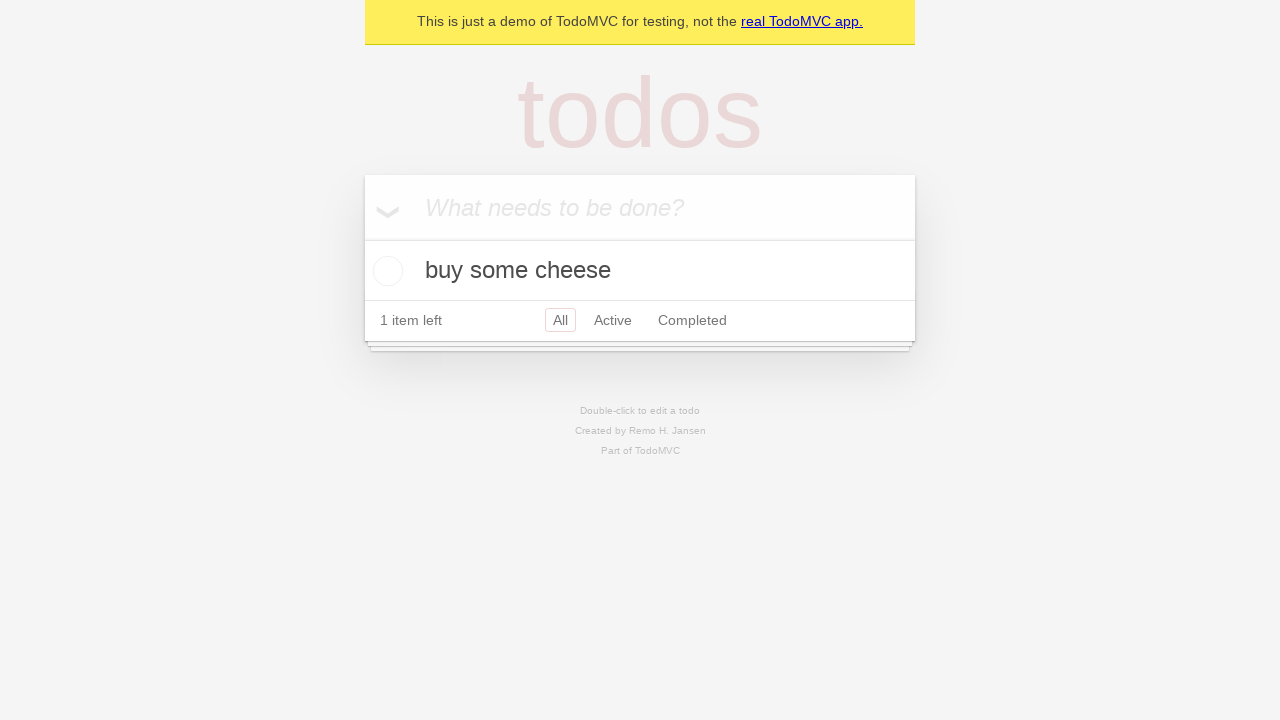

Filled todo input with 'feed the cat' on internal:attr=[placeholder="What needs to be done?"i]
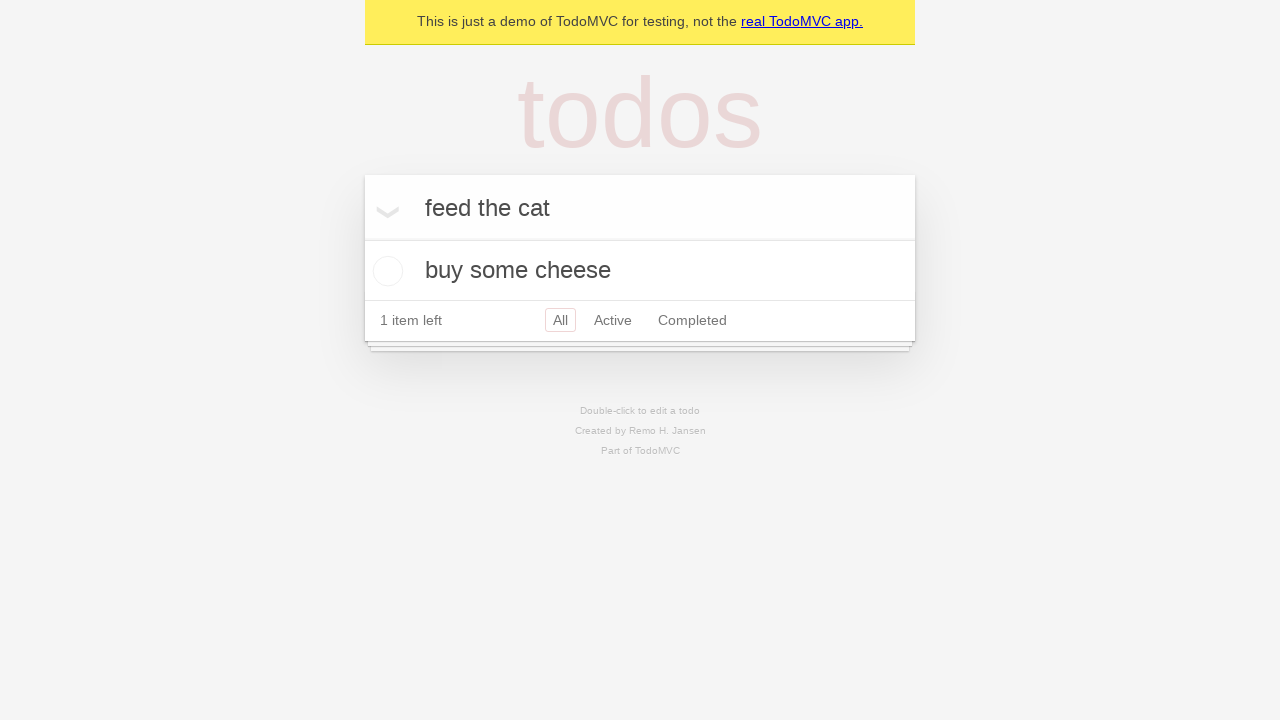

Pressed Enter to add second todo item on internal:attr=[placeholder="What needs to be done?"i]
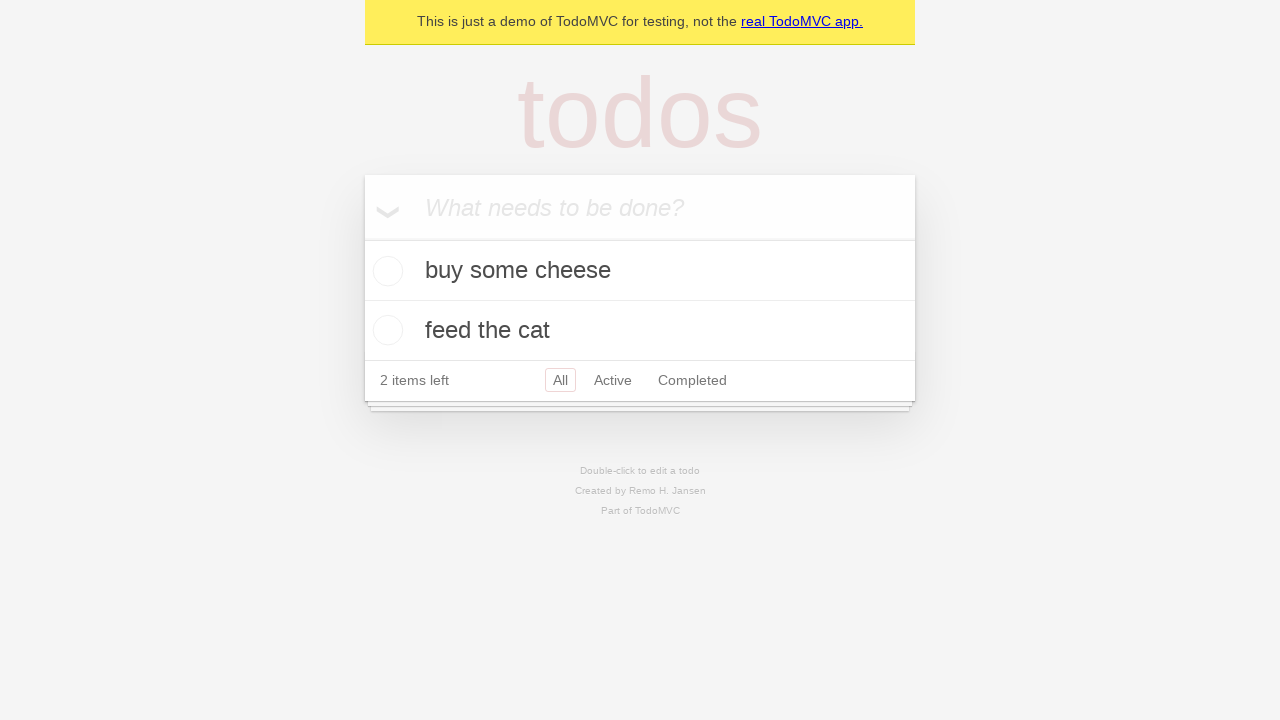

Filled todo input with 'book a doctors appointment' on internal:attr=[placeholder="What needs to be done?"i]
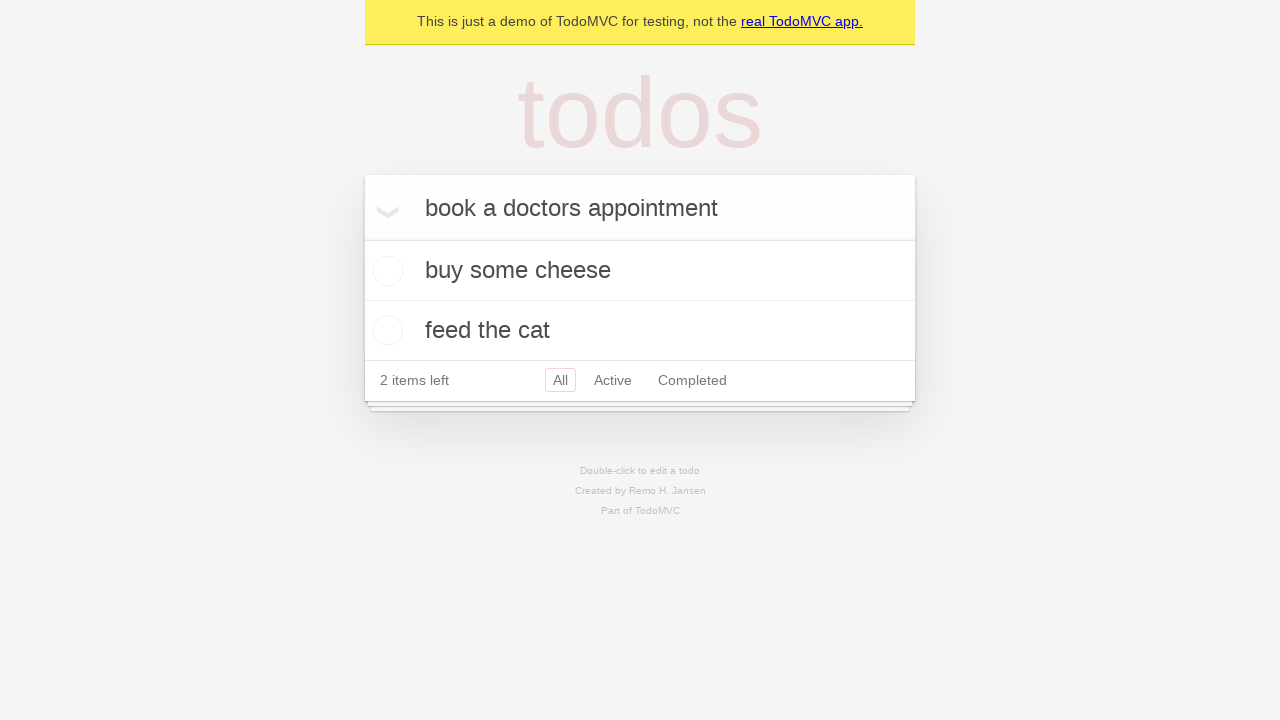

Pressed Enter to add third todo item on internal:attr=[placeholder="What needs to be done?"i]
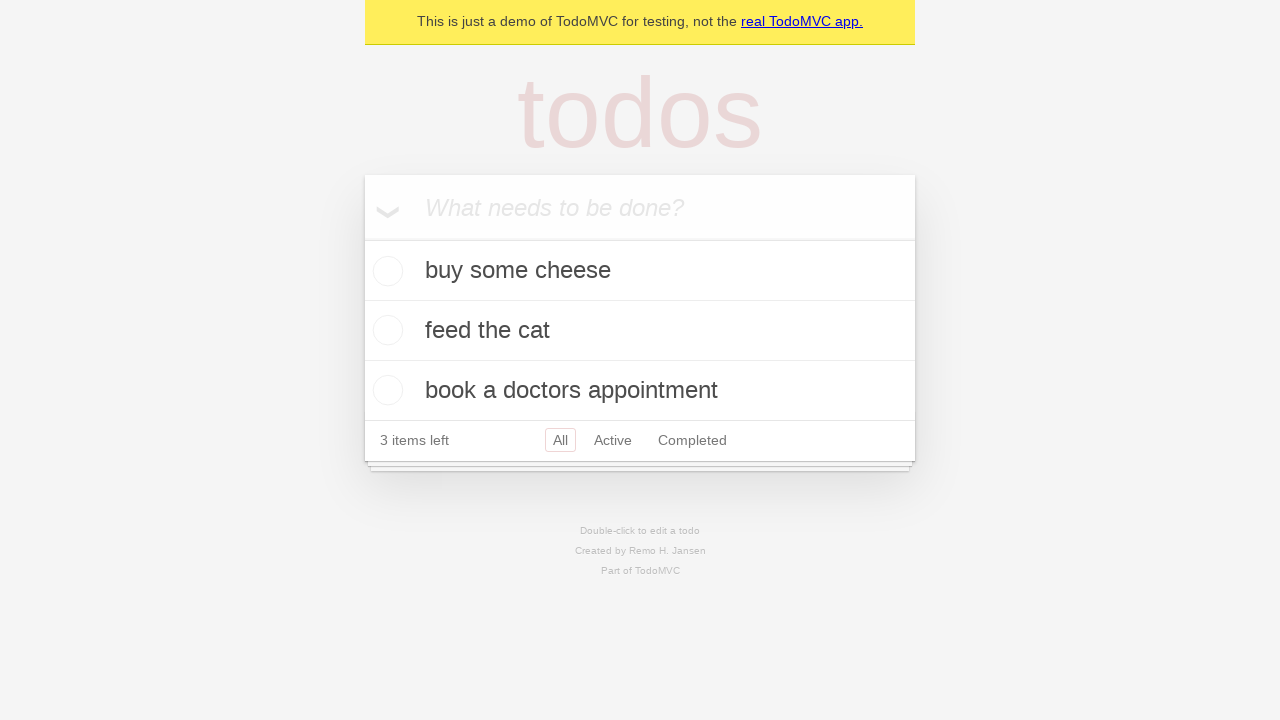

All three todo items loaded
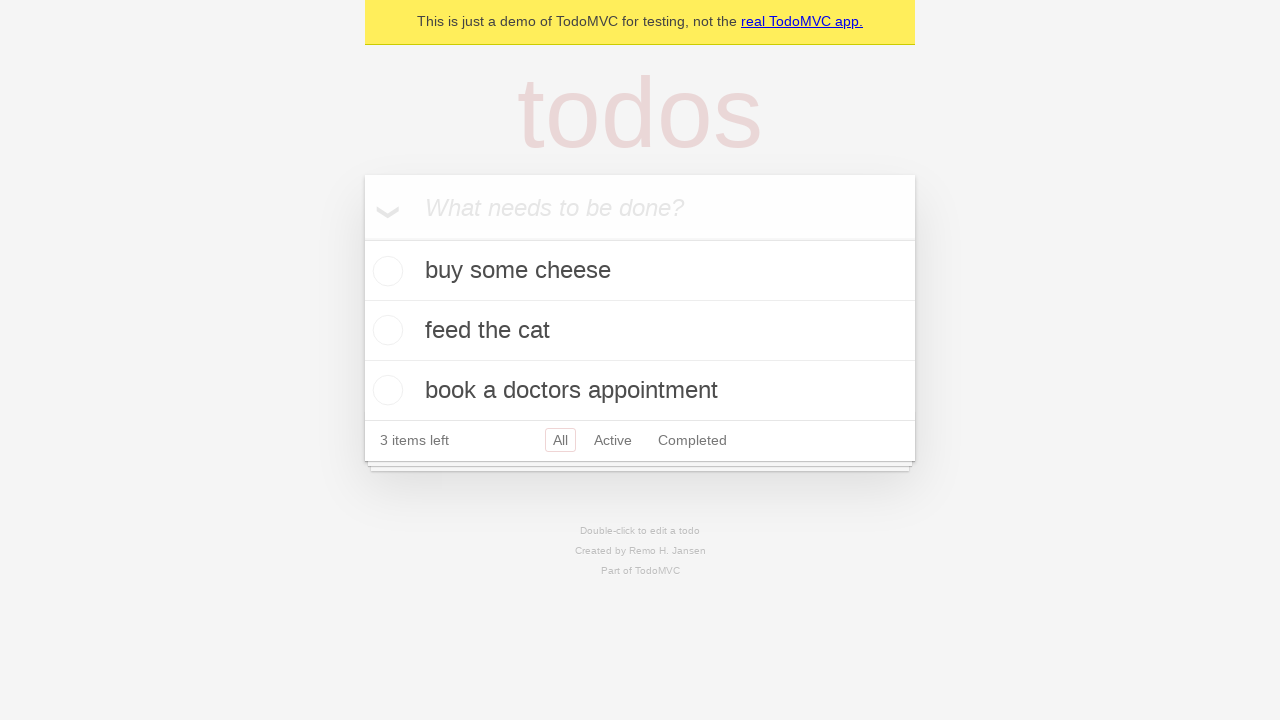

Checked 'Mark all as complete' checkbox at (362, 238) on internal:label="Mark all as complete"i
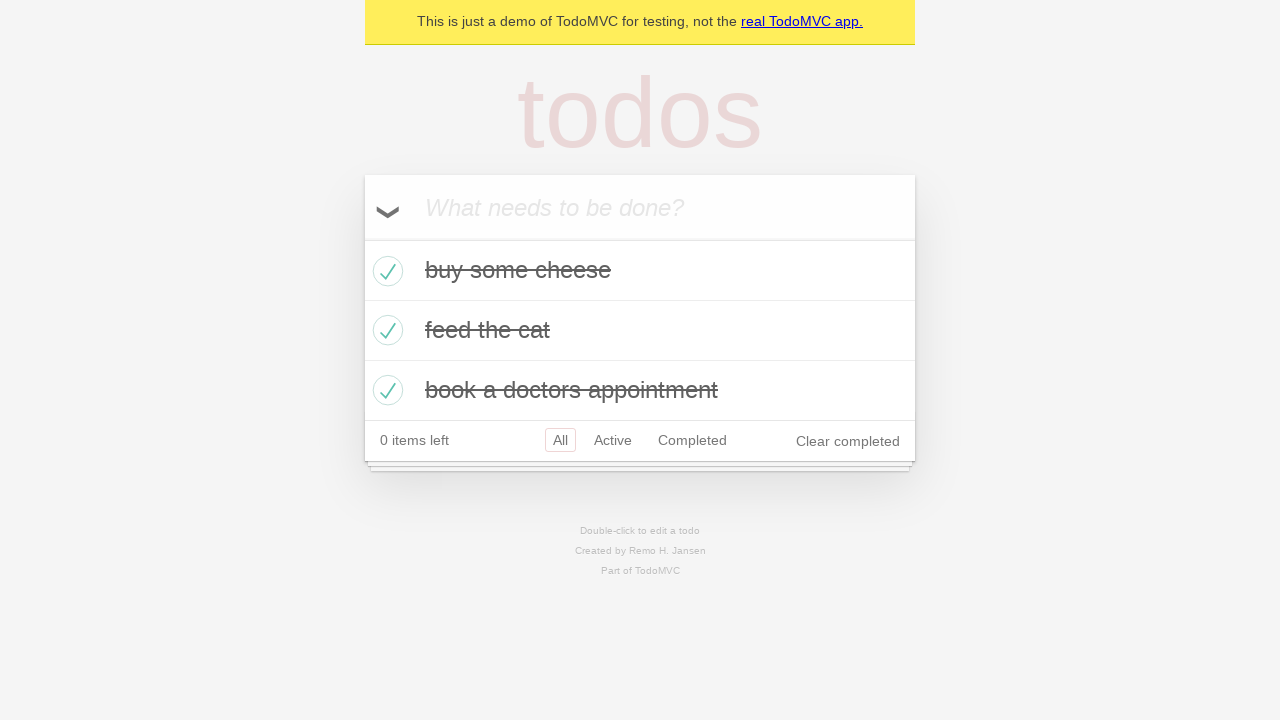

All todo items marked as completed
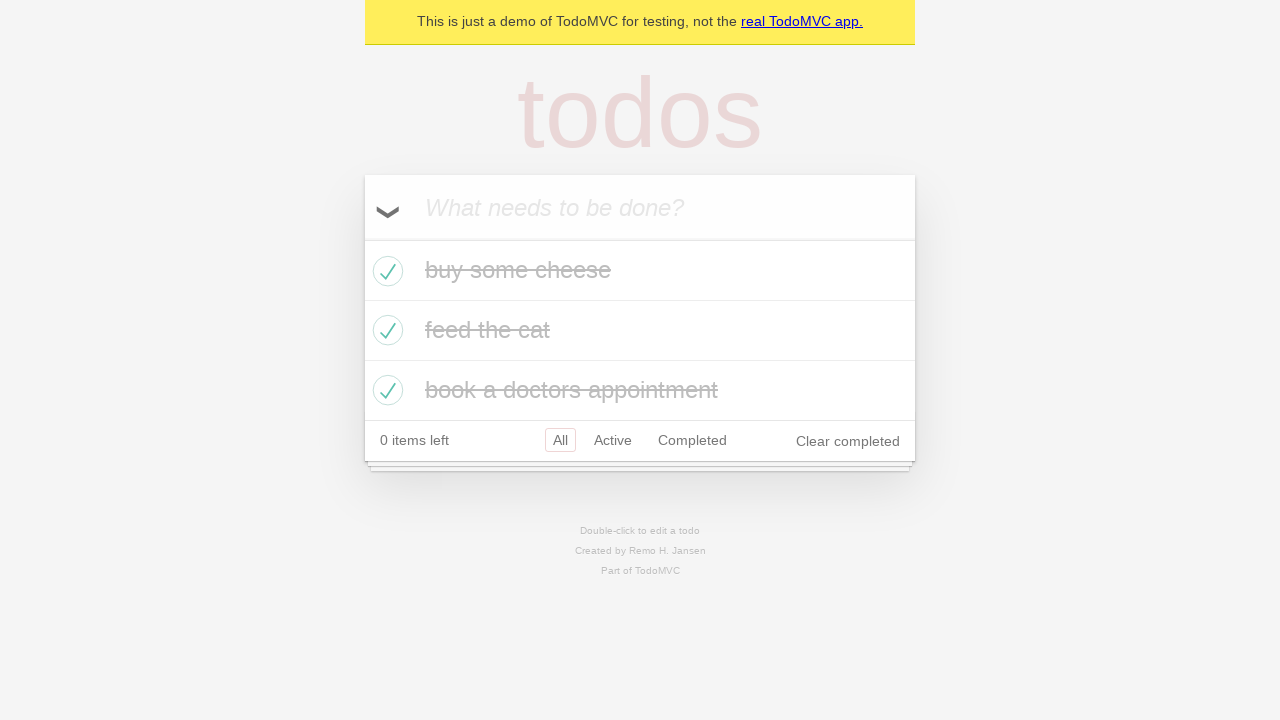

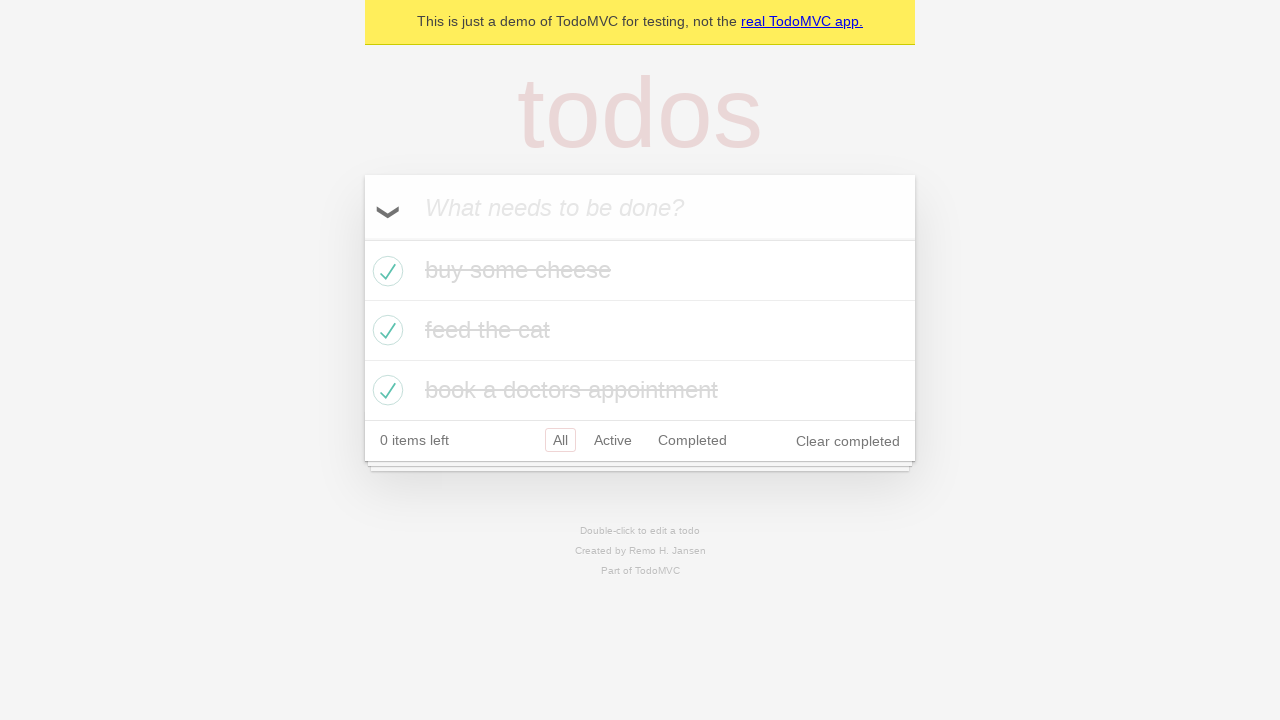